Tests interacting with a textarea on a registration demo page by clicking, clearing, and entering an address value

Starting URL: https://demo.automationtesting.in/Register.html

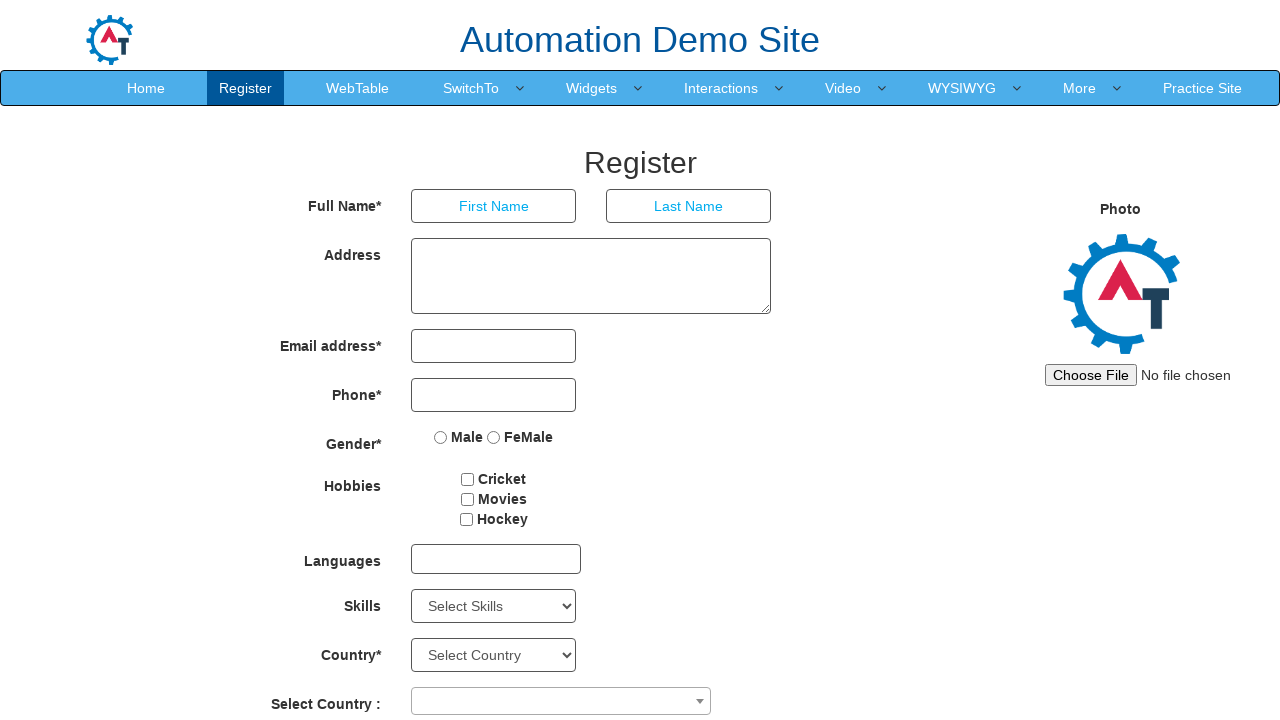

Waited for textarea element to load
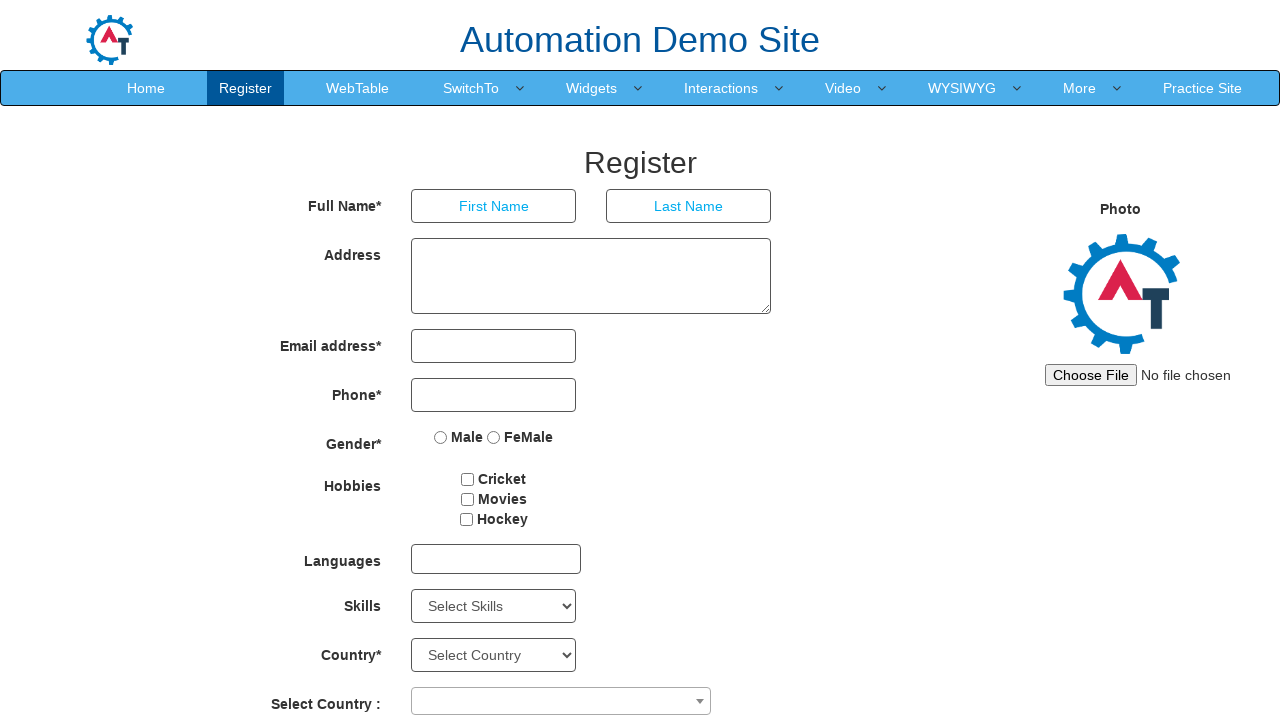

Clicked on the textarea field at (591, 276) on textarea
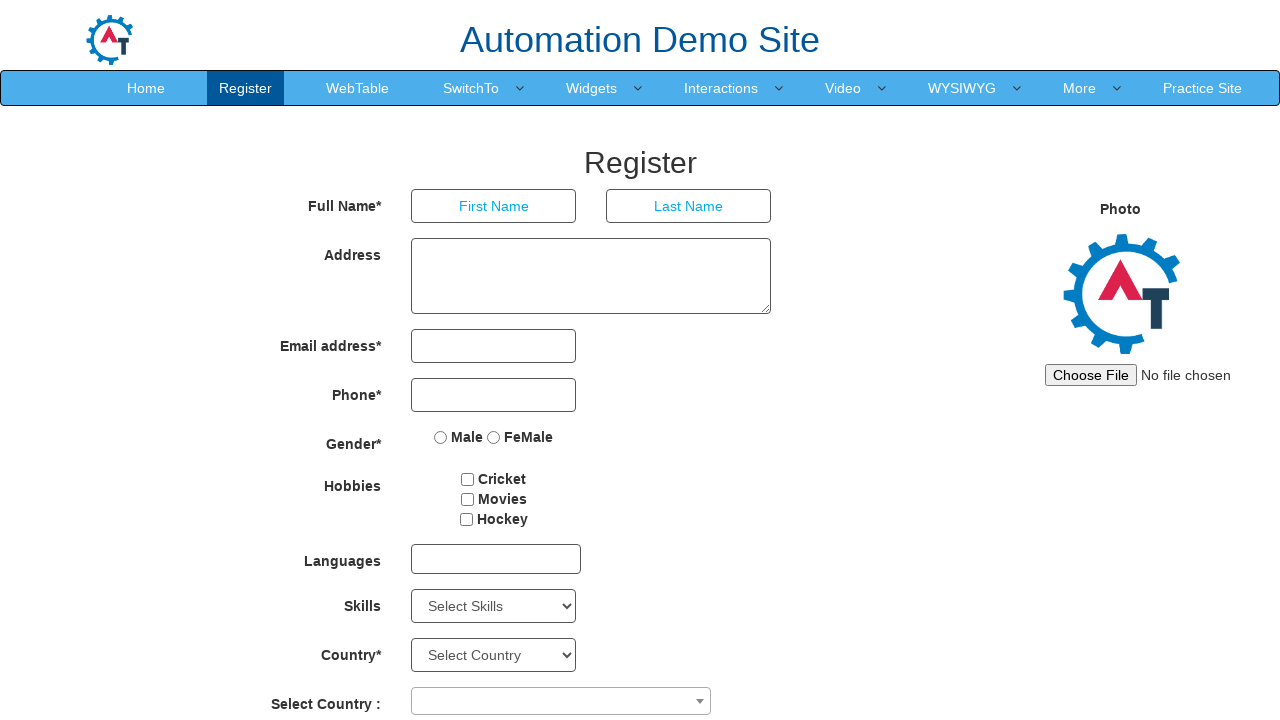

Cleared the textarea field on textarea
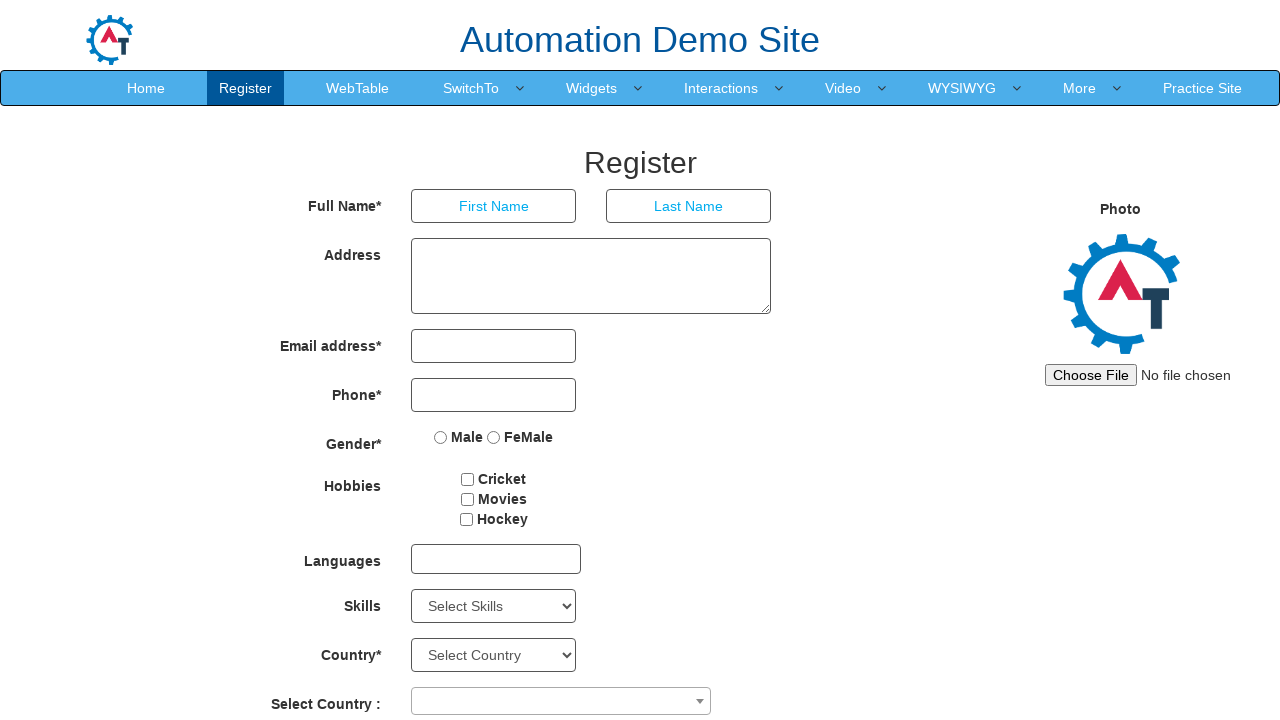

Entered address 'Perungudi' in textarea field on textarea
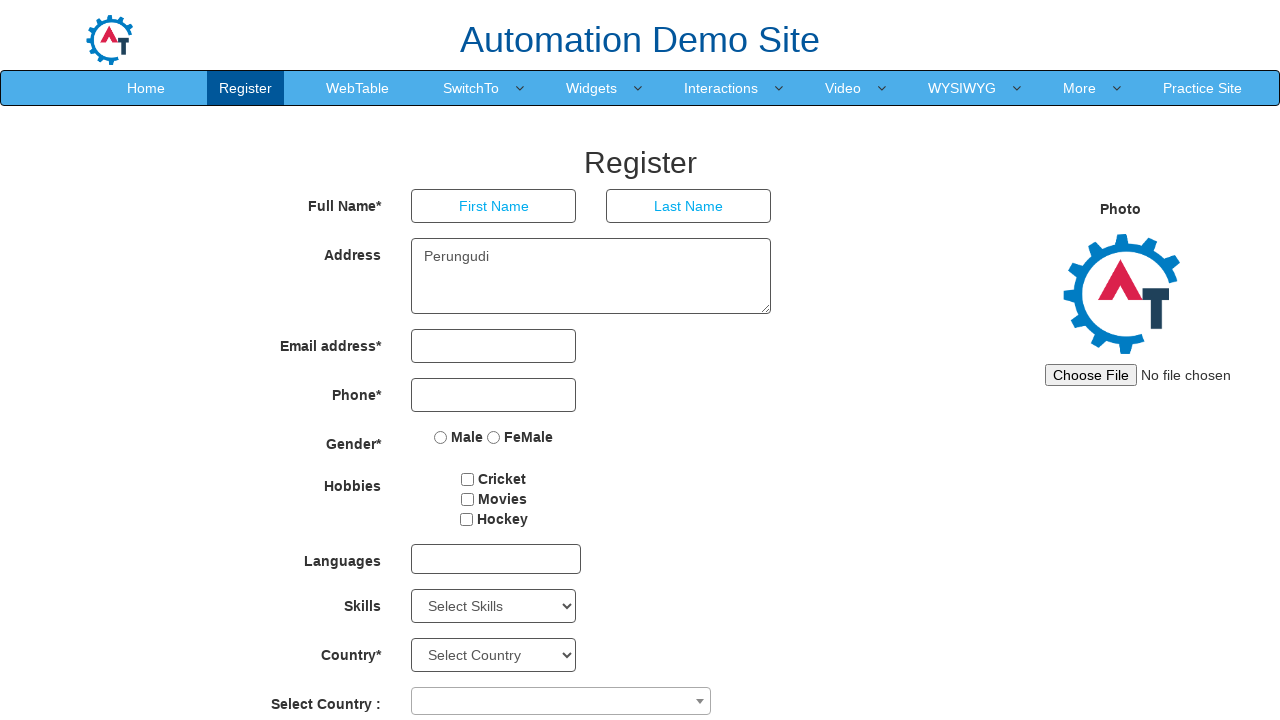

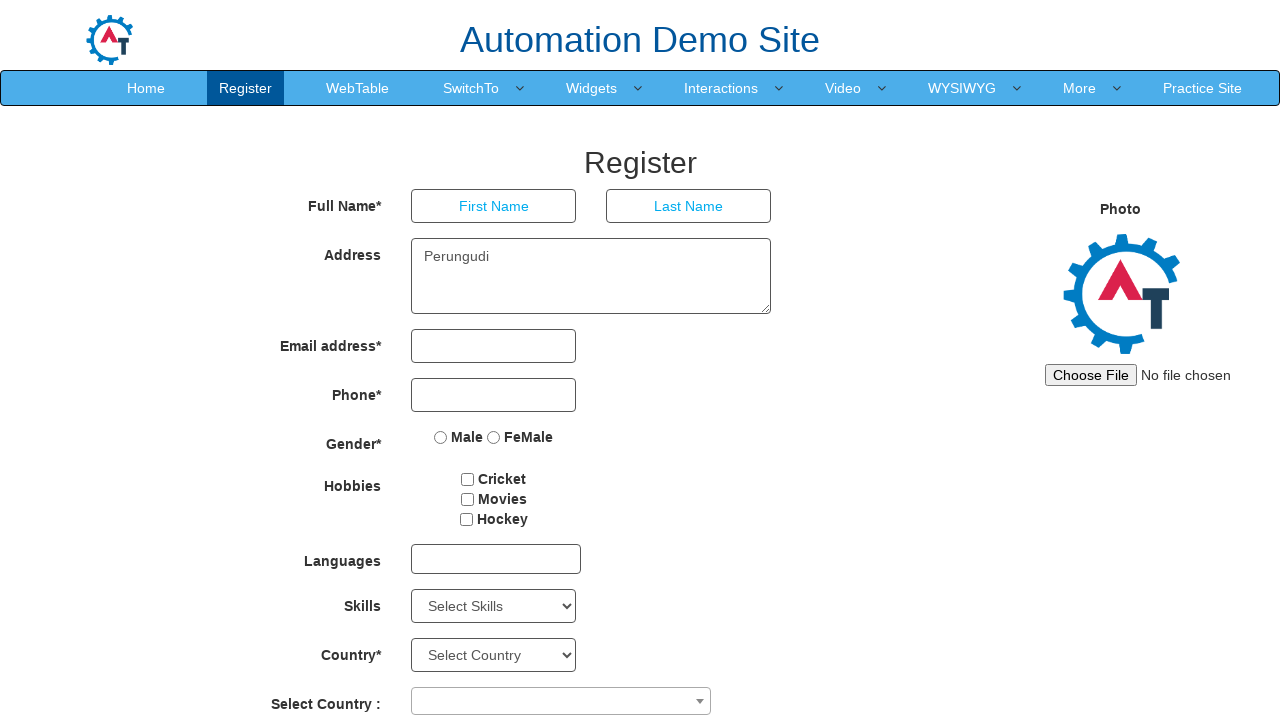